Tests deleting a user from a dynamic web table by clicking the delete button for the first record and verifying the user is removed from the table.

Starting URL: https://demoqa.com/webtables

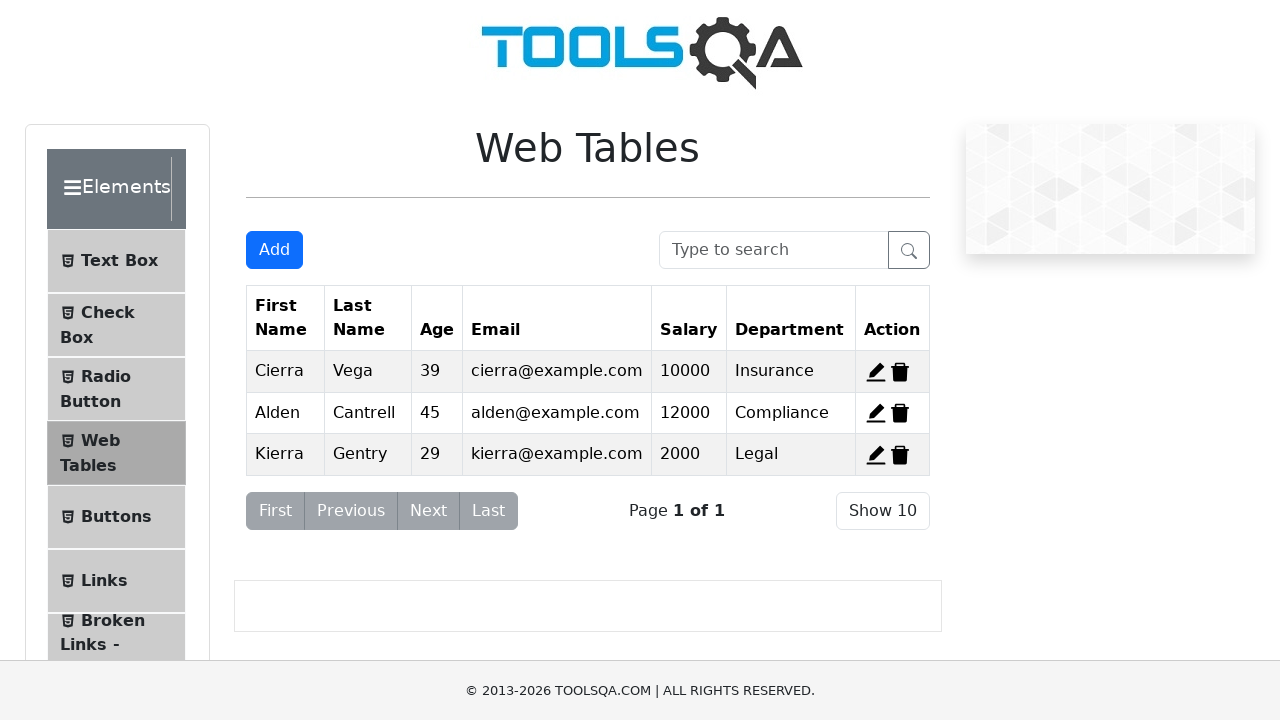

Navigated to DemoQA Web Tables page
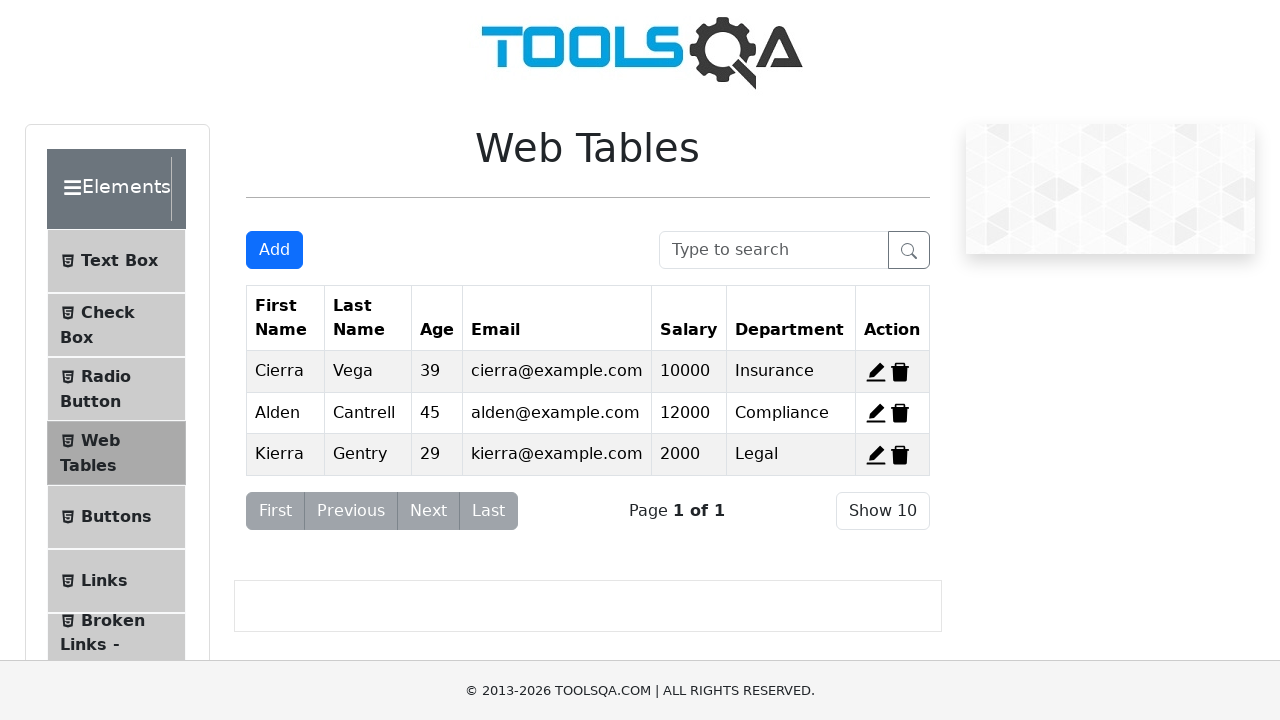

Clicked delete button for the first record at (900, 372) on #delete-record-1
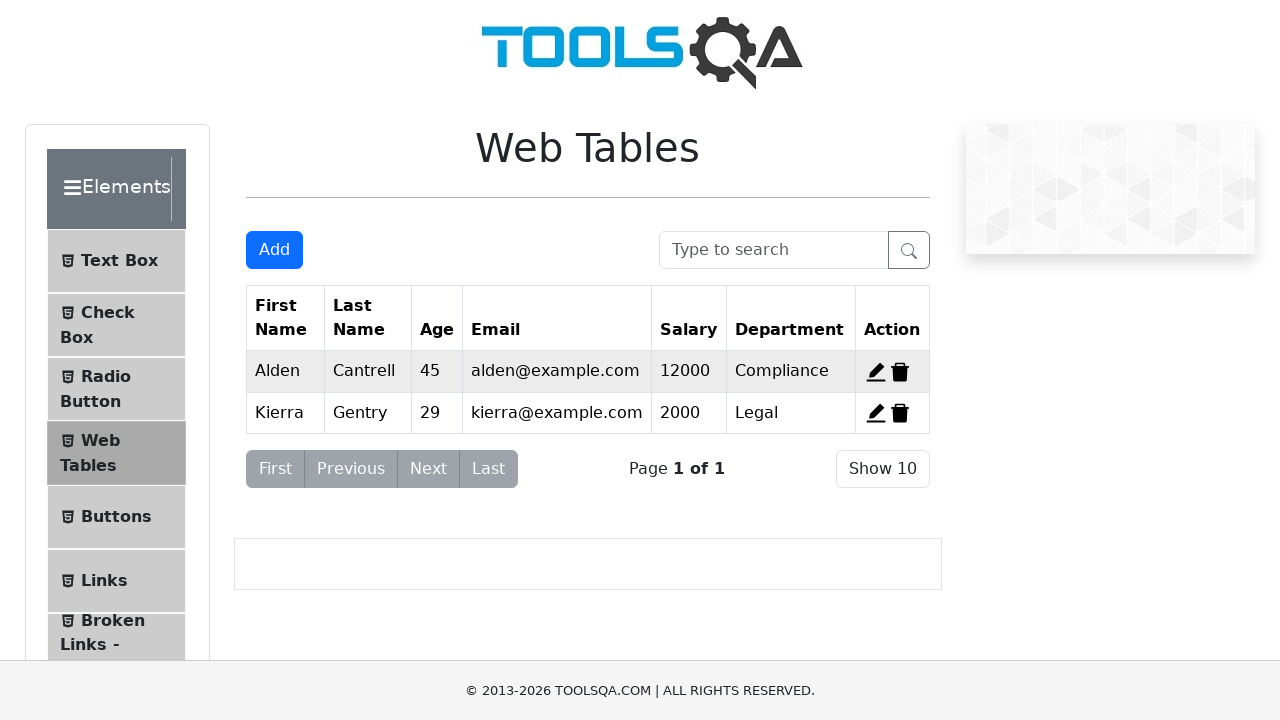

Waited 500ms for DOM update after deletion
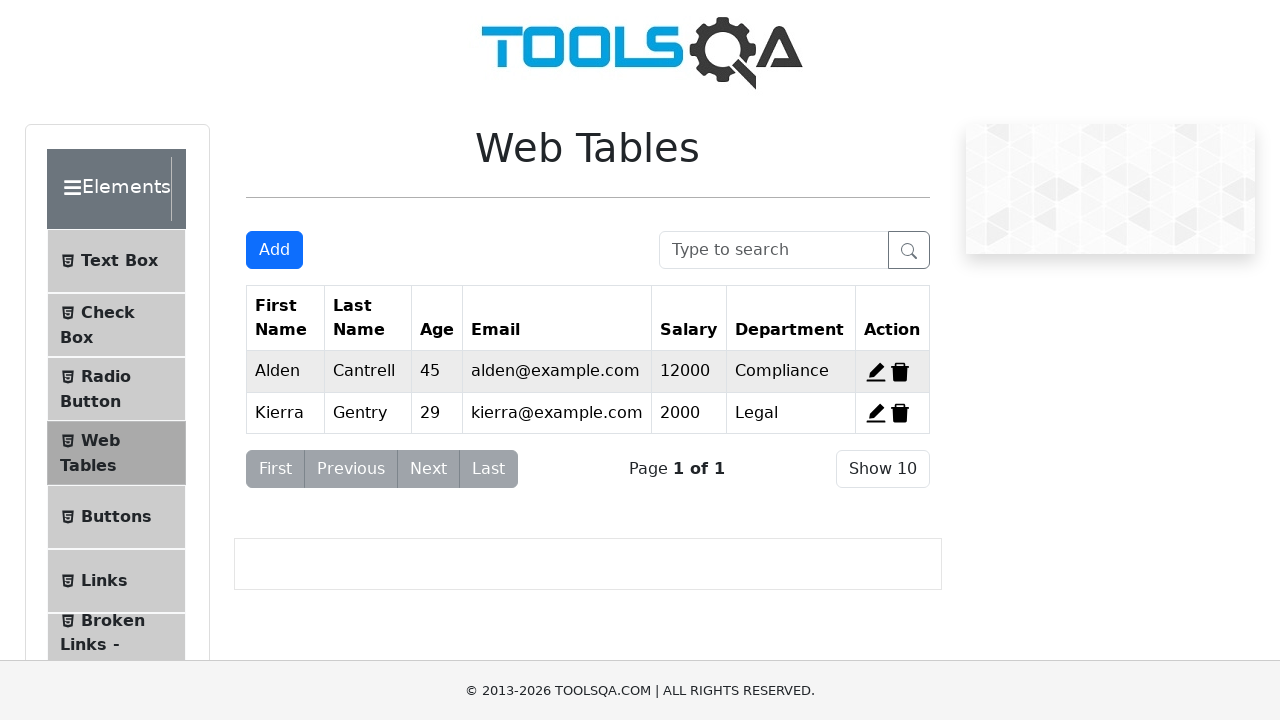

Counted occurrences of 'Cierra' in the table
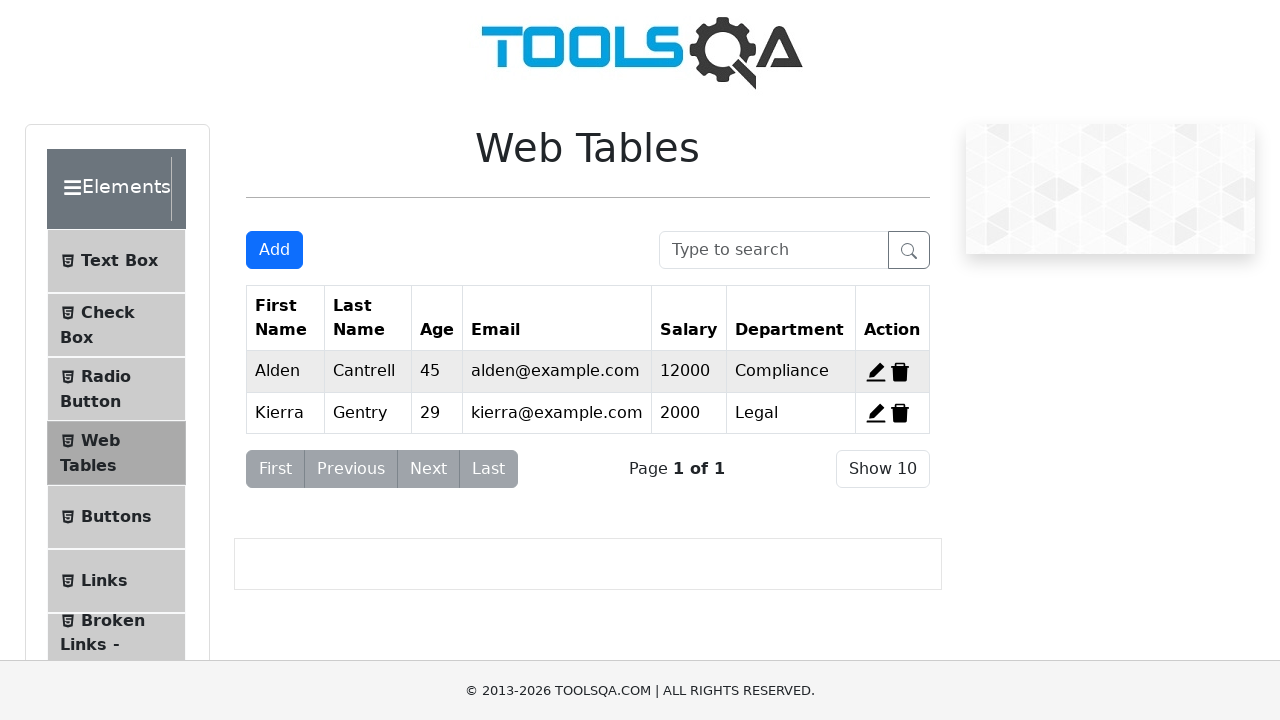

Verified that user 'Cierra' is no longer in the table (assertion passed)
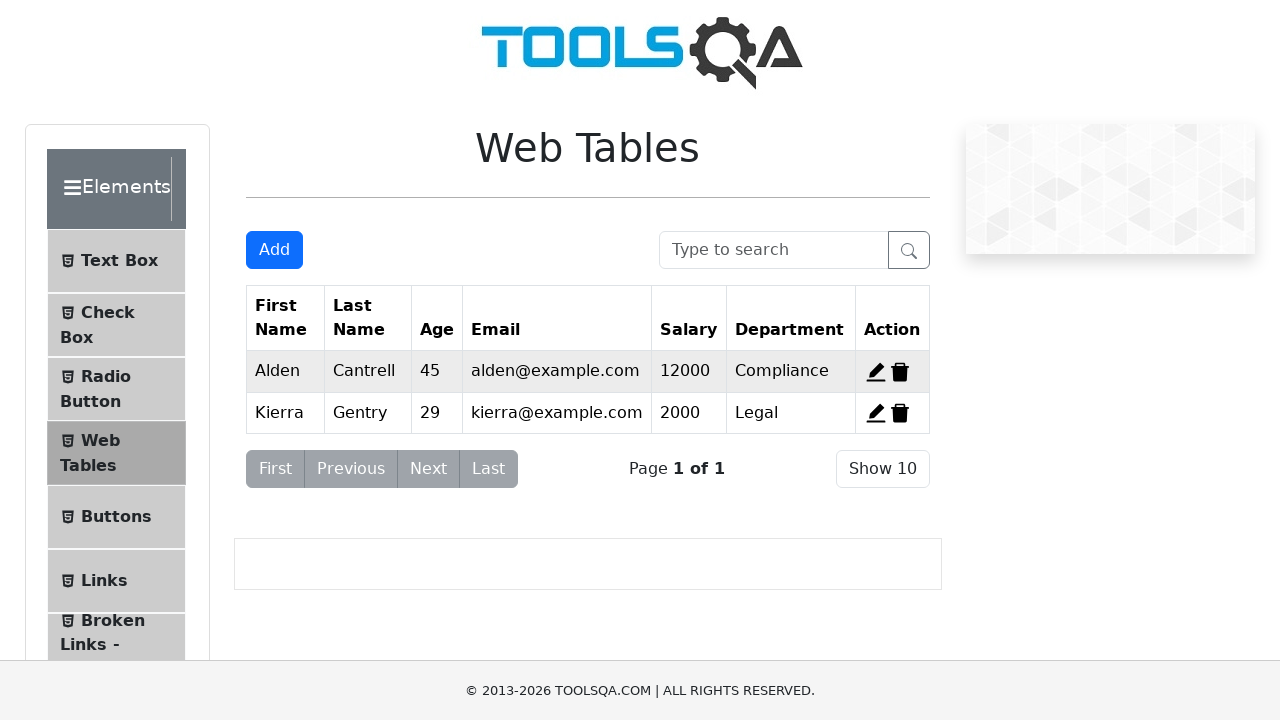

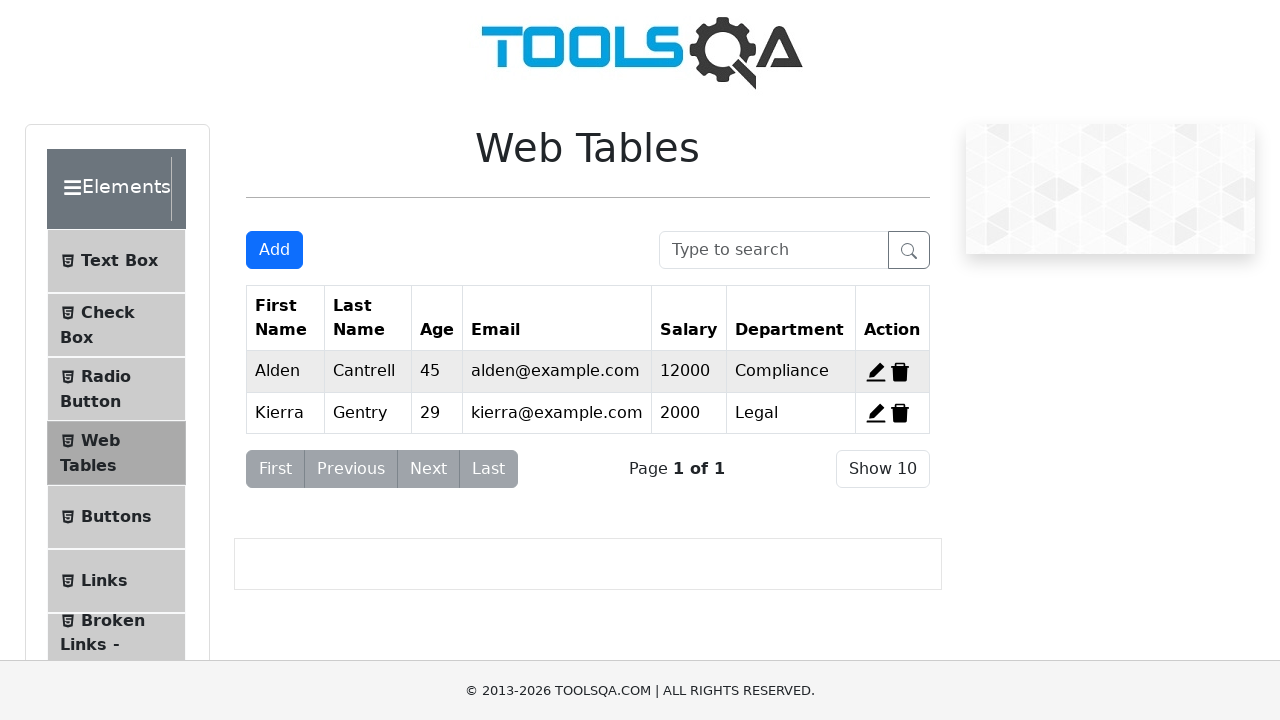